Tests marking all todo items as completed using the toggle-all checkbox

Starting URL: https://demo.playwright.dev/todomvc

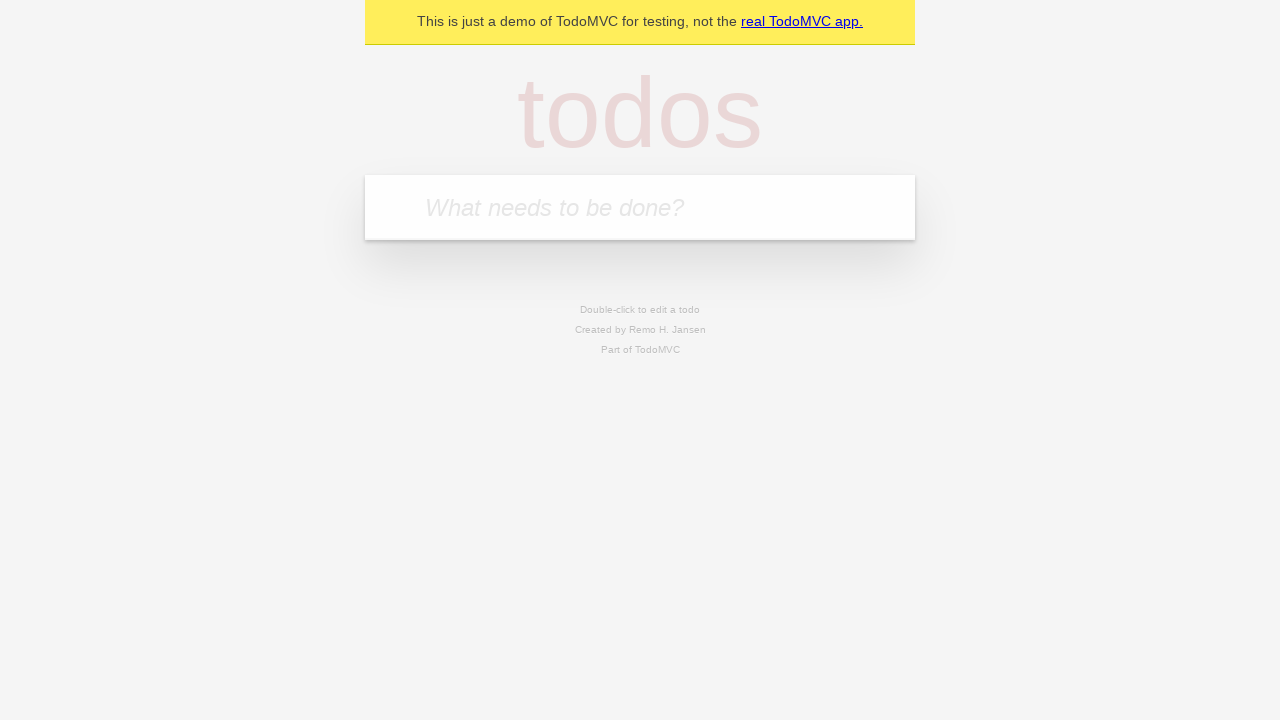

Filled first todo item with 'buy some cheese' on .new-todo
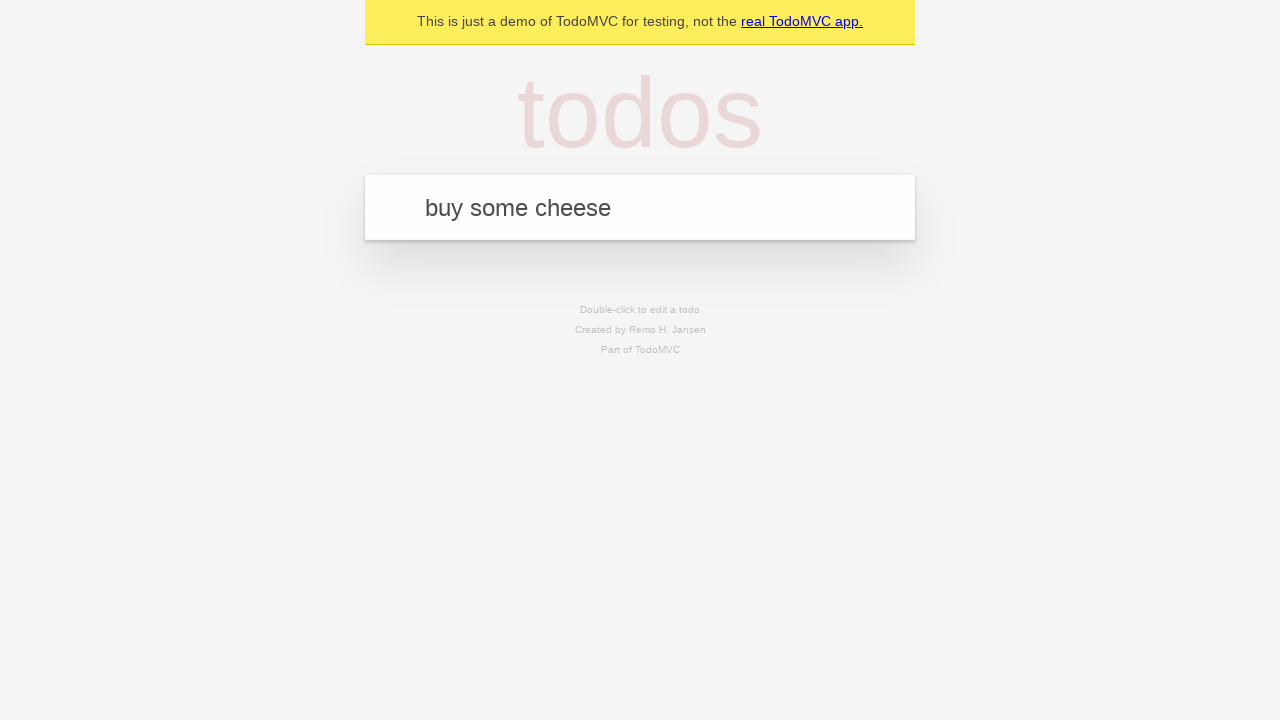

Pressed Enter to create first todo item on .new-todo
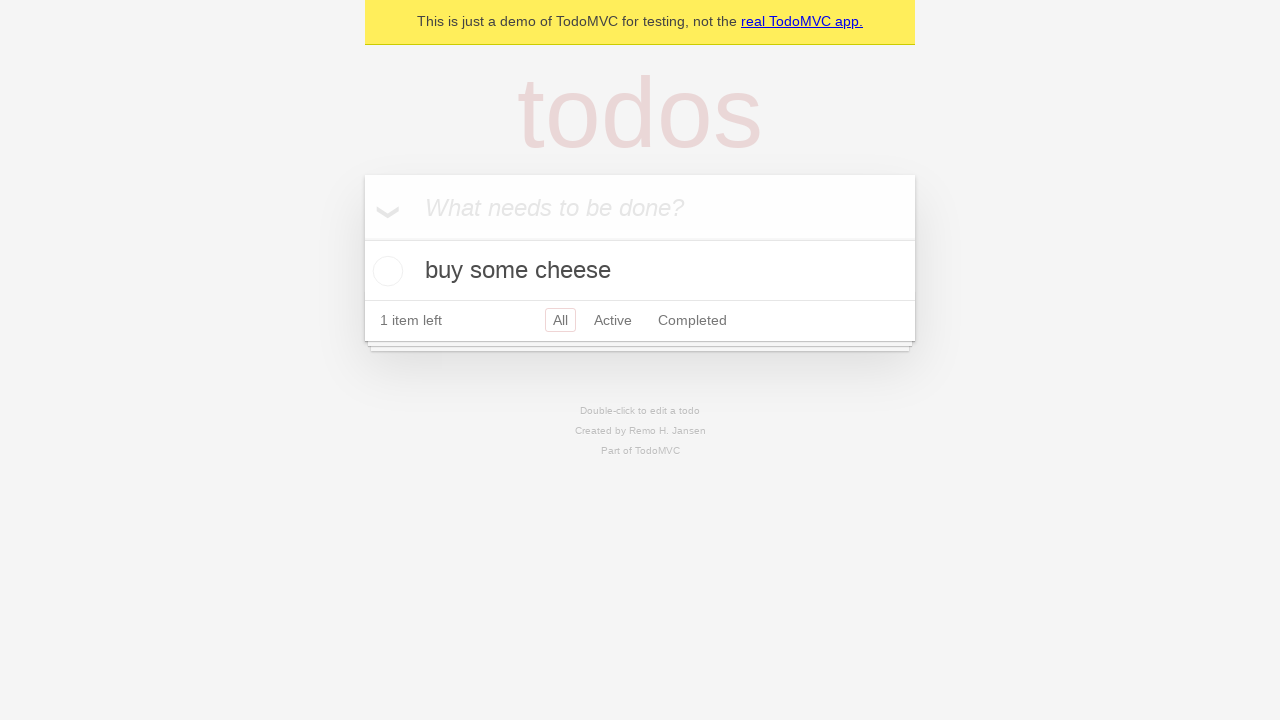

Filled second todo item with 'feed the cat' on .new-todo
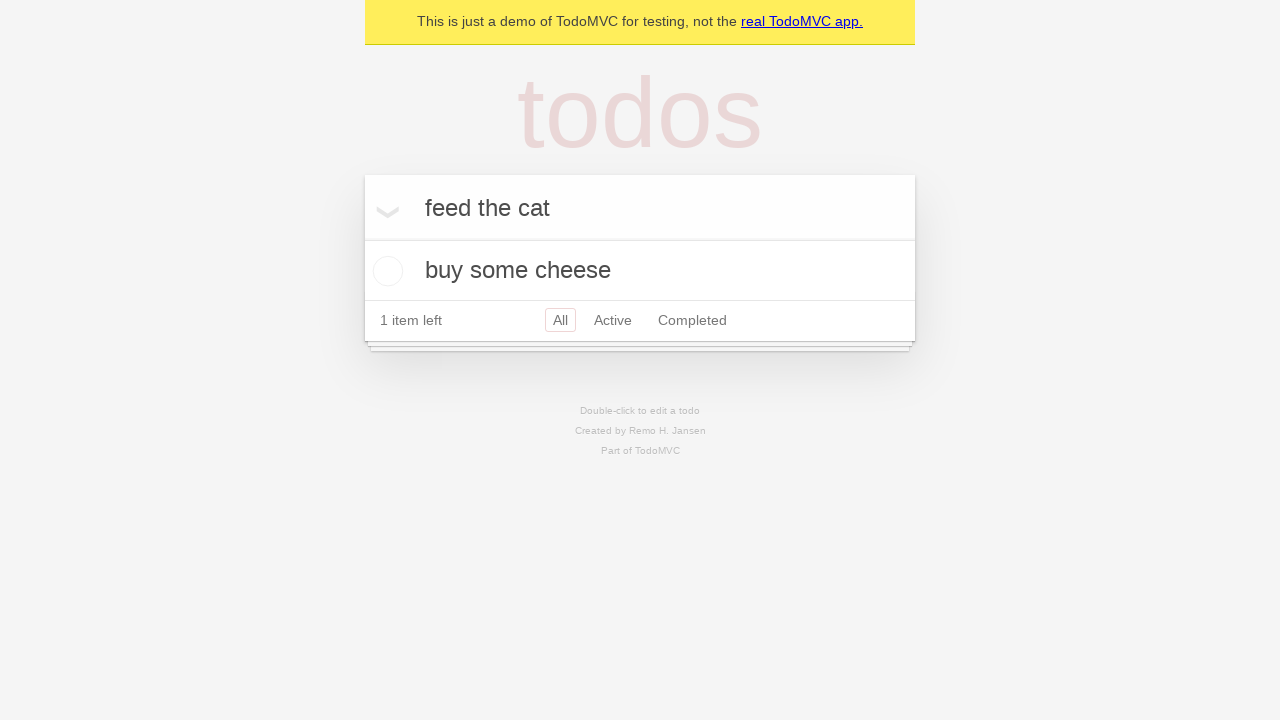

Pressed Enter to create second todo item on .new-todo
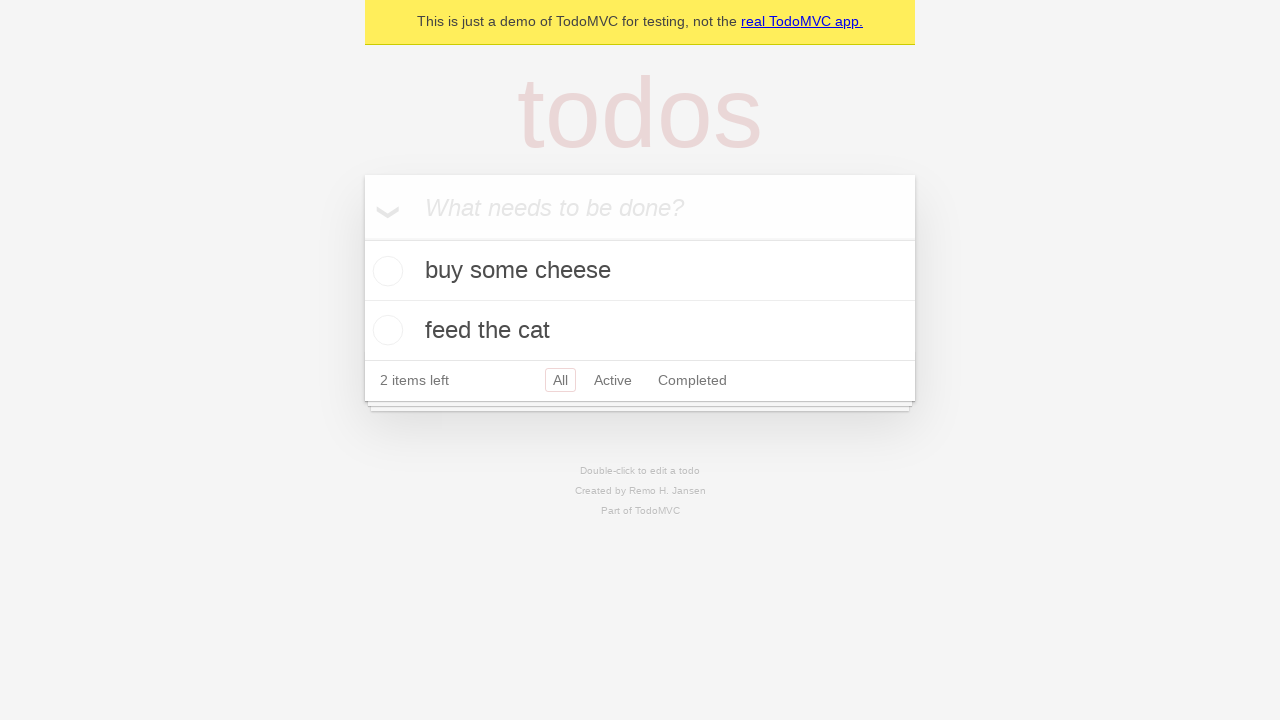

Filled third todo item with 'book a doctors appointment' on .new-todo
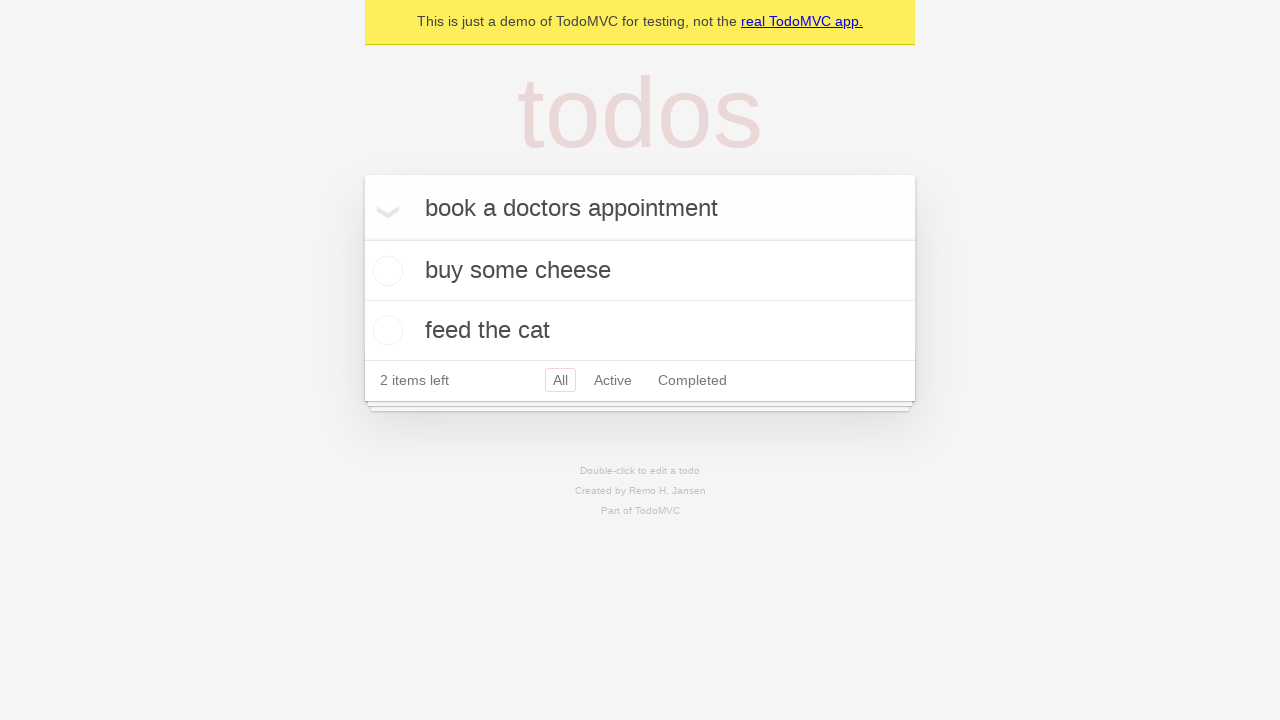

Pressed Enter to create third todo item on .new-todo
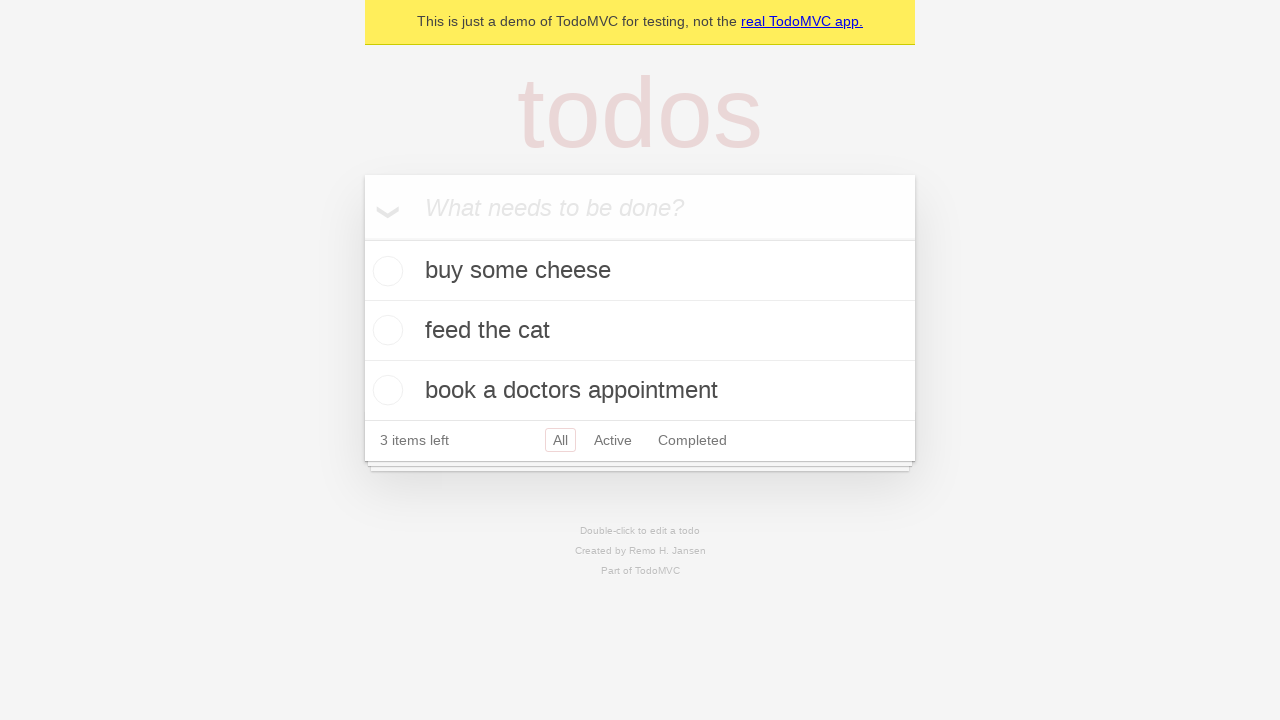

Checked the toggle-all checkbox to mark all items as completed at (362, 238) on .toggle-all
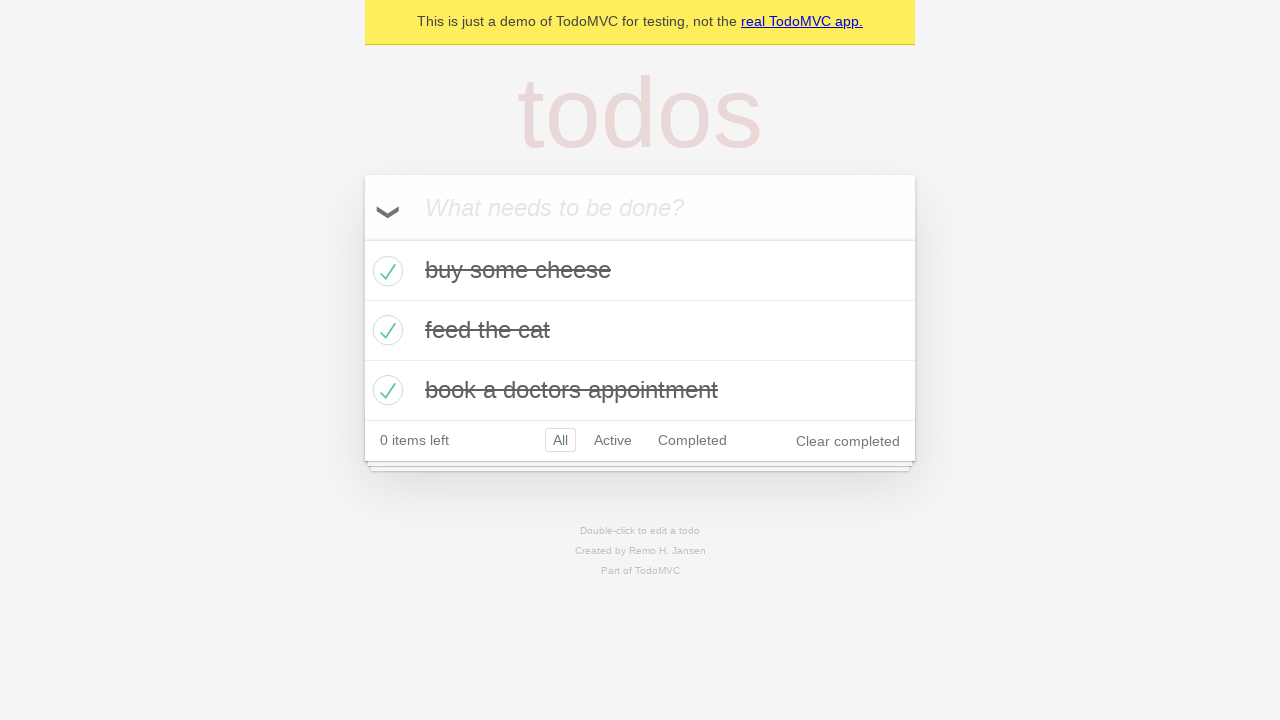

Waited for completed todo items to appear in the list
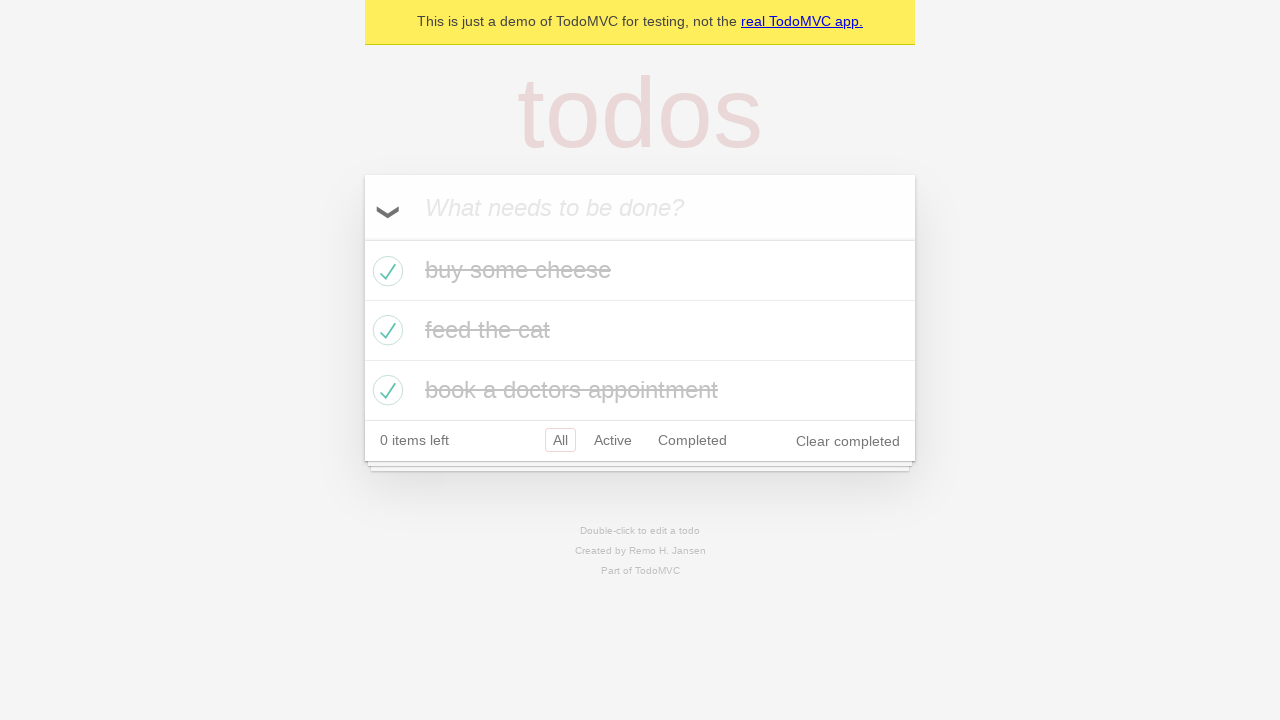

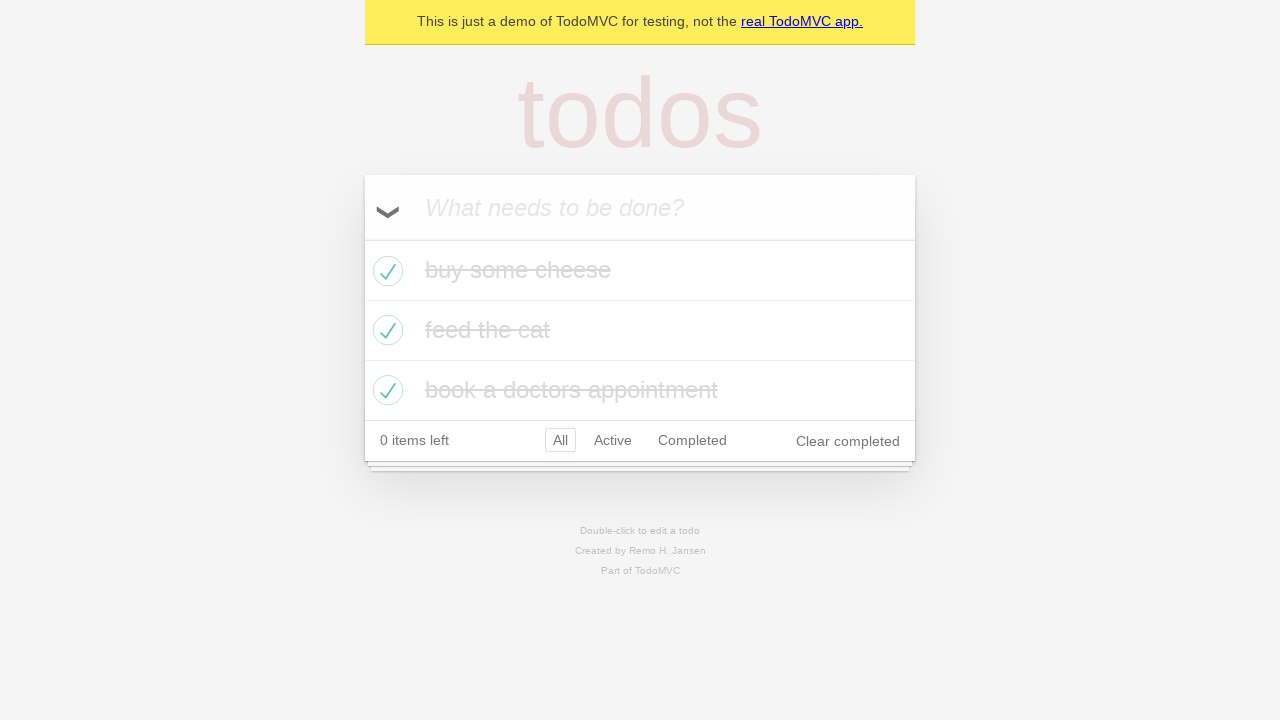